Tests alert popup functionality by triggering different types of alerts (OK-only and OK/Cancel) and interacting with them

Starting URL: https://rahulshettyacademy.com/AutomationPractice/

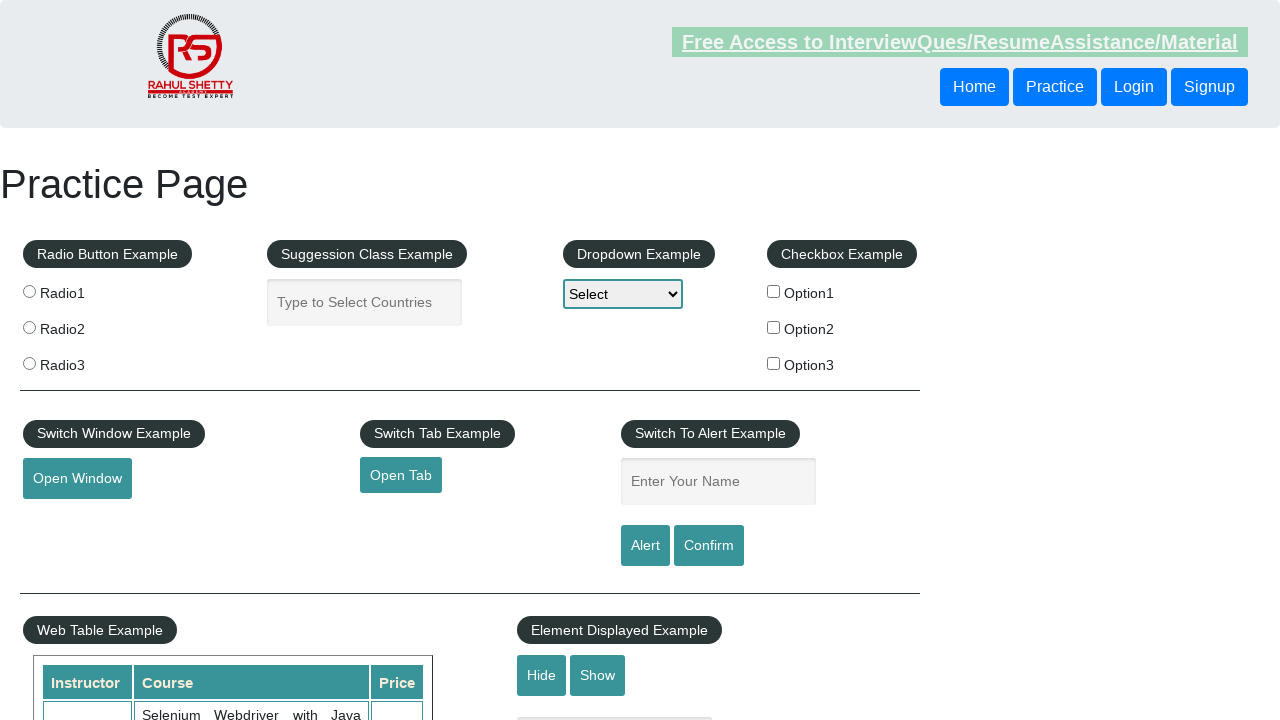

Filled name field with 'manoj' on #name
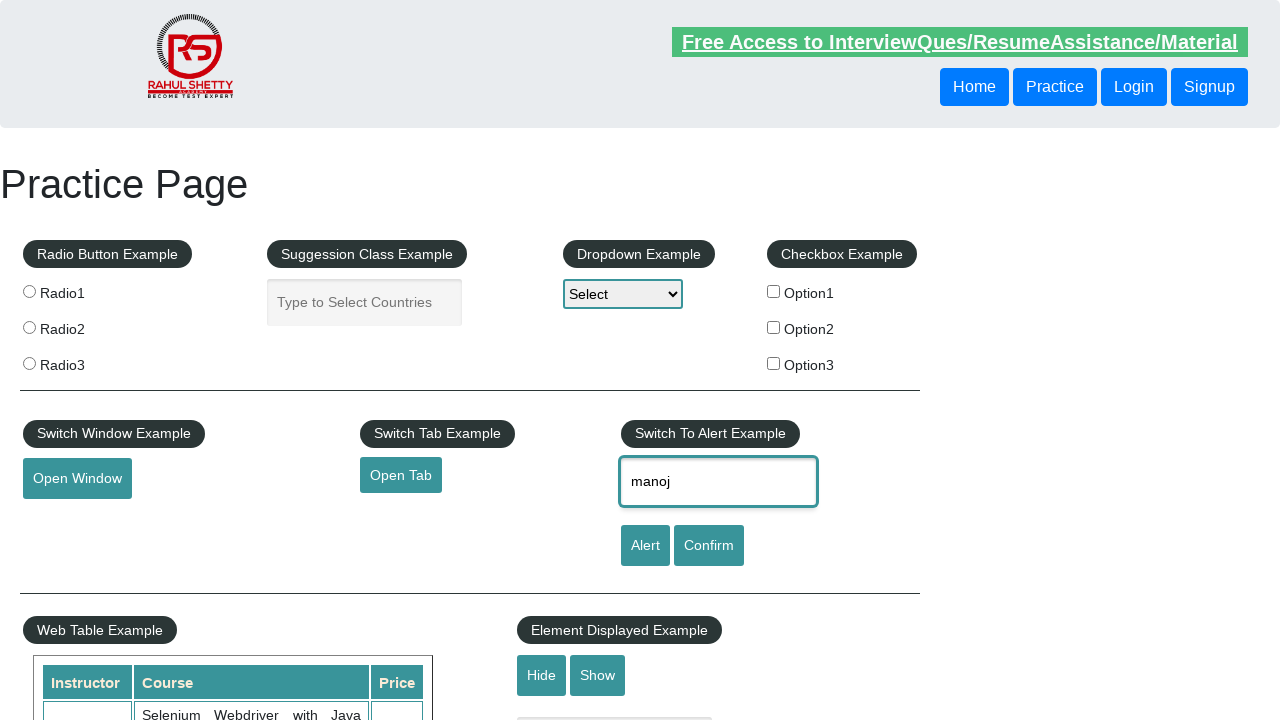

Clicked alert button to trigger OK-only alert at (645, 546) on #alertbtn
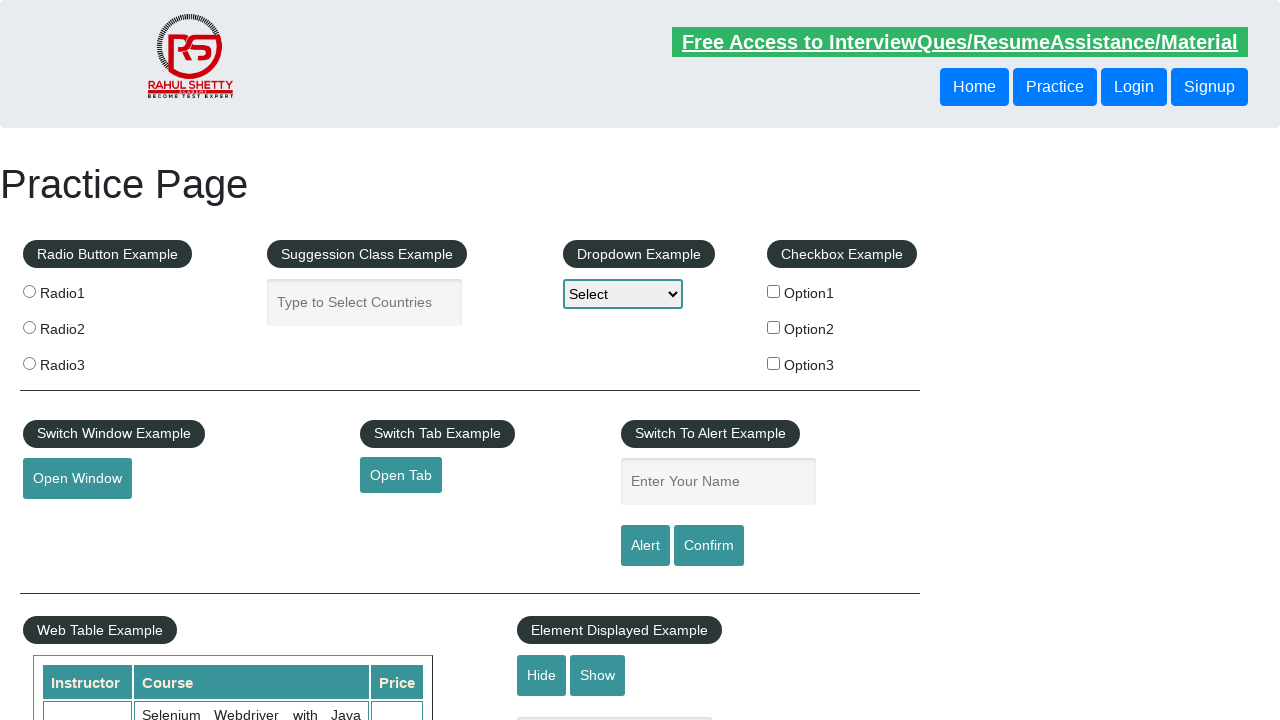

Accepted OK-only alert popup
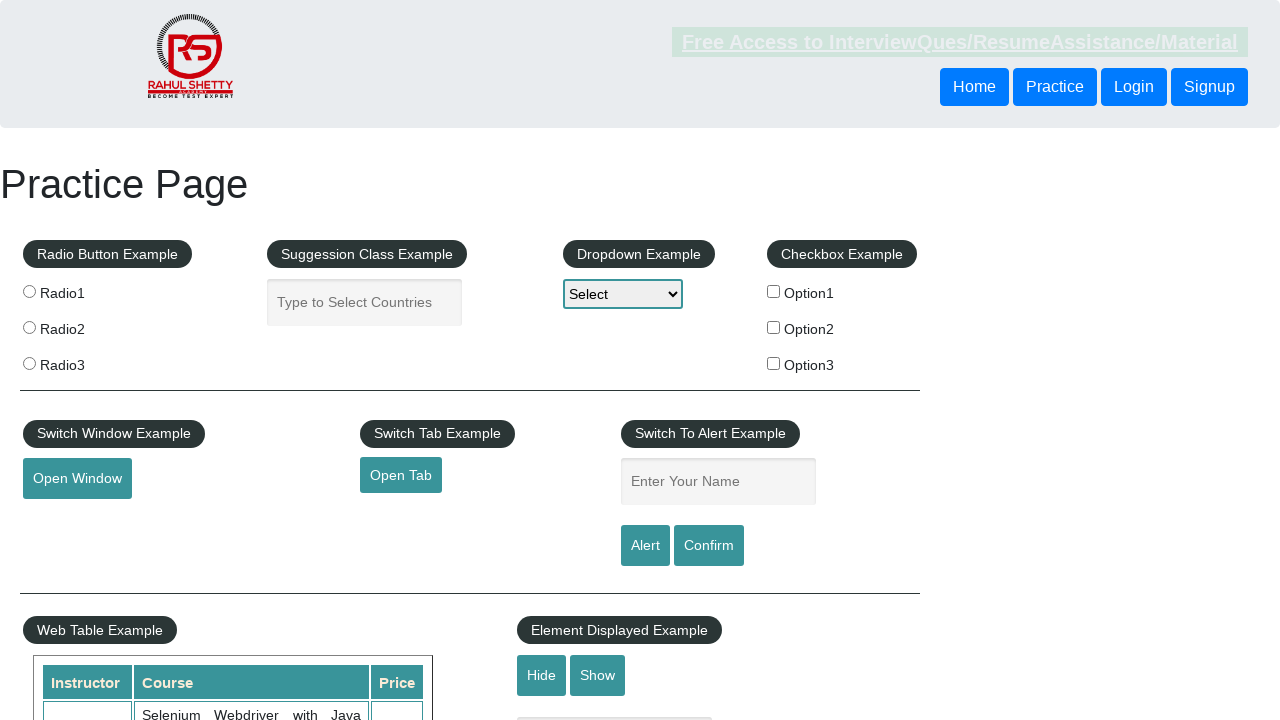

Filled name field with 'manoj' again on #name
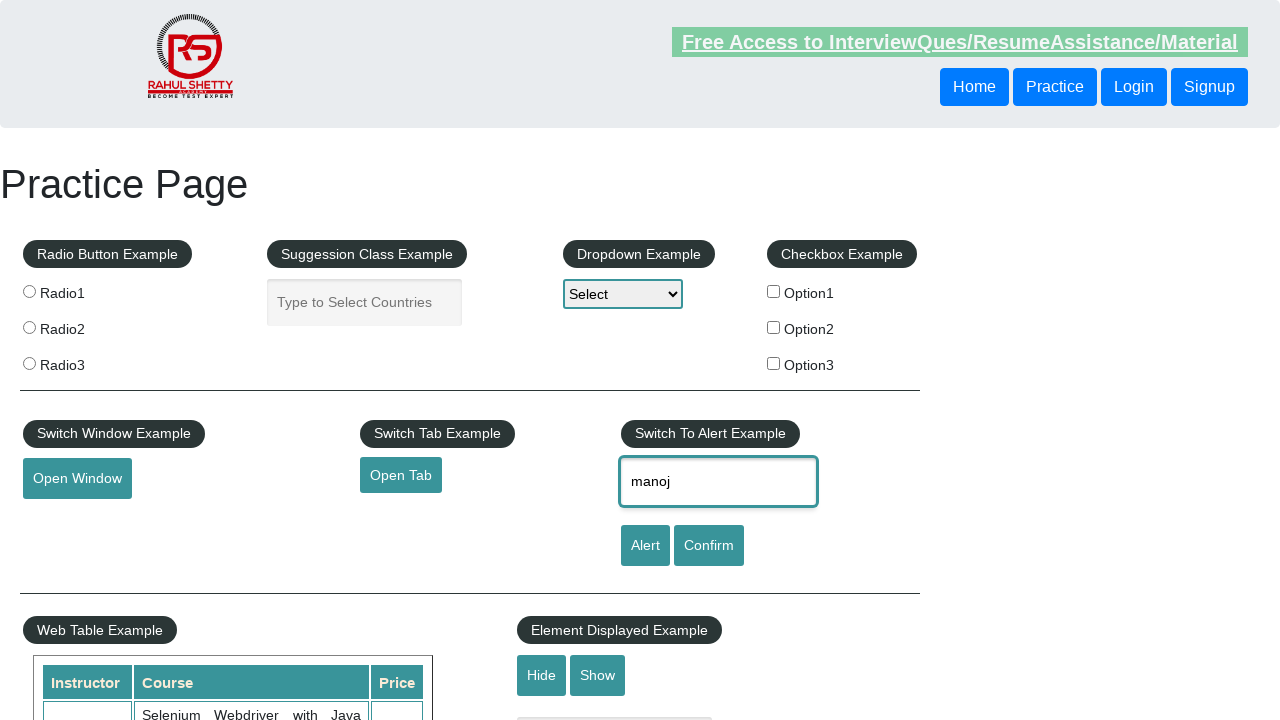

Clicked confirm button to trigger OK/Cancel alert at (709, 546) on #confirmbtn
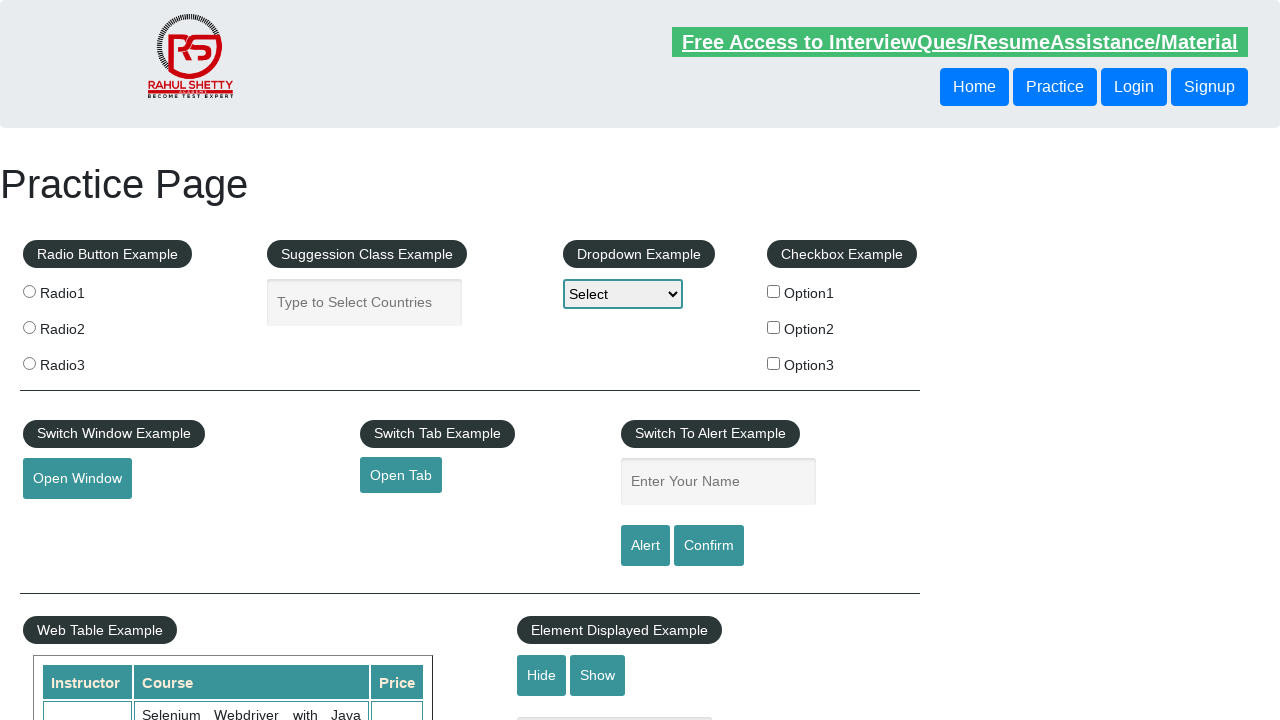

Dismissed OK/Cancel alert popup
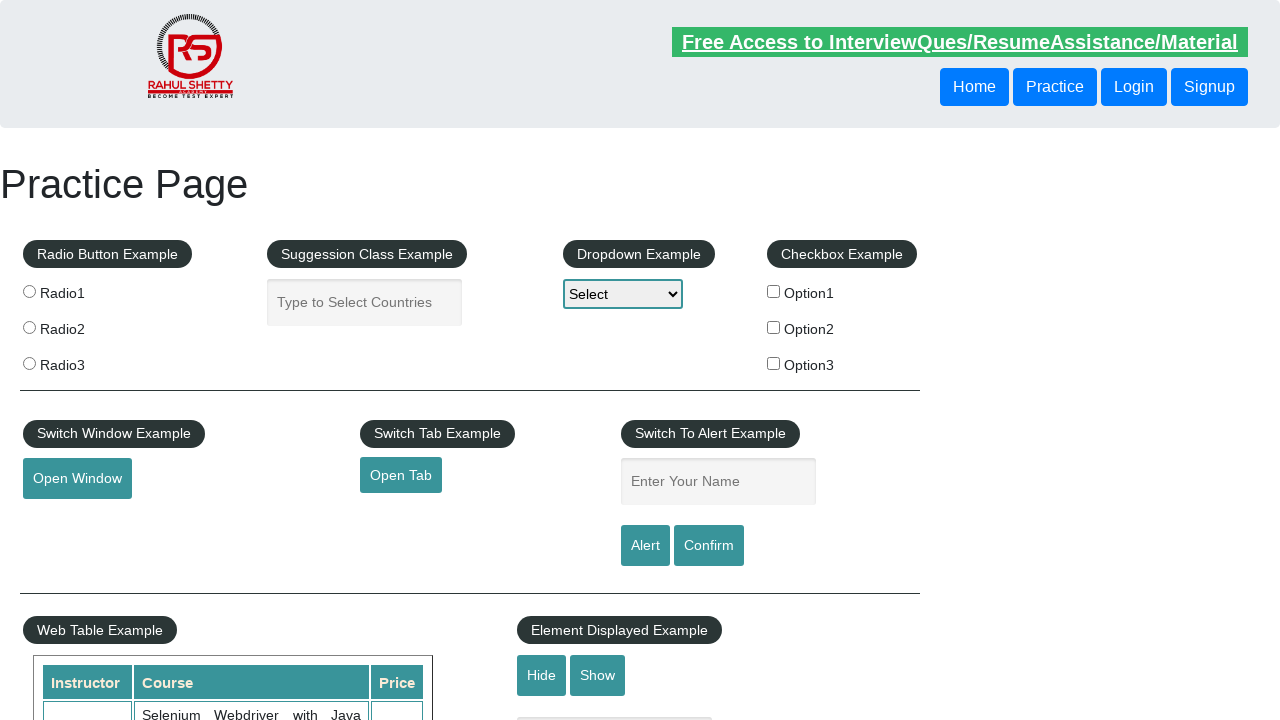

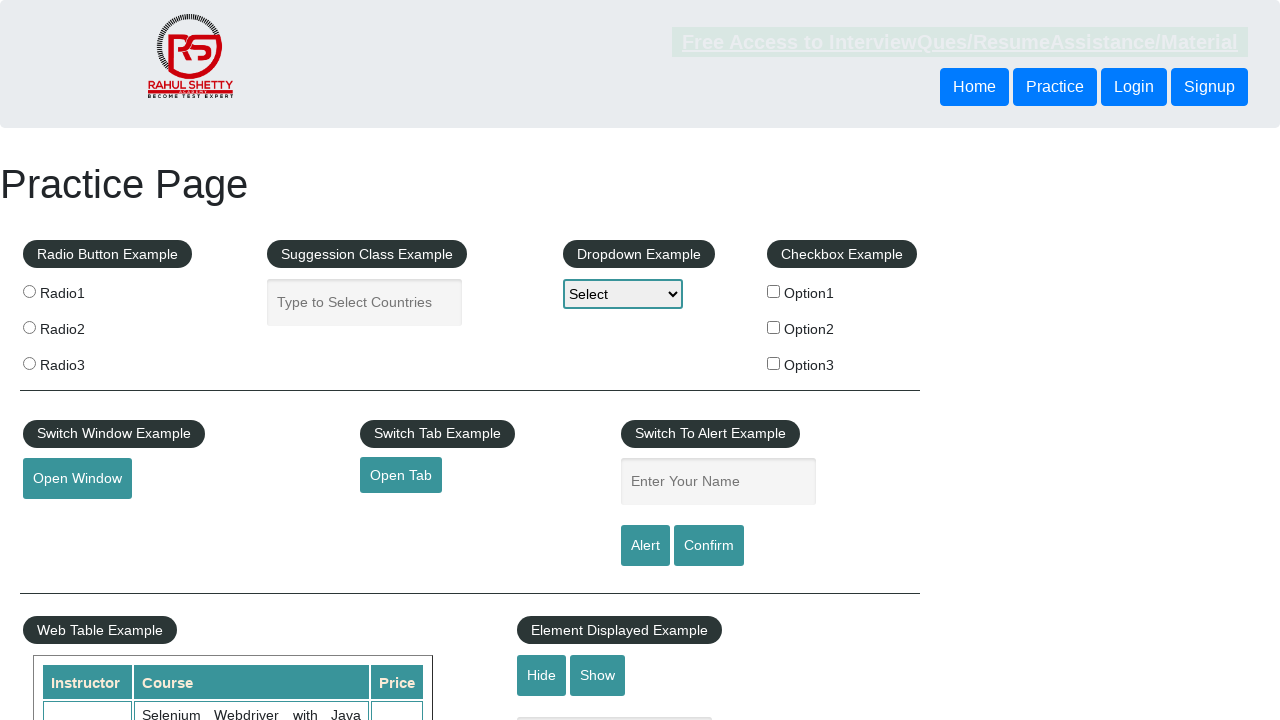